Tests the DemoQA text box form by navigating to the Elements section, clicking on Text Box, and filling out the form with user details including name, email, current address, and permanent address.

Starting URL: https://demoqa.com/

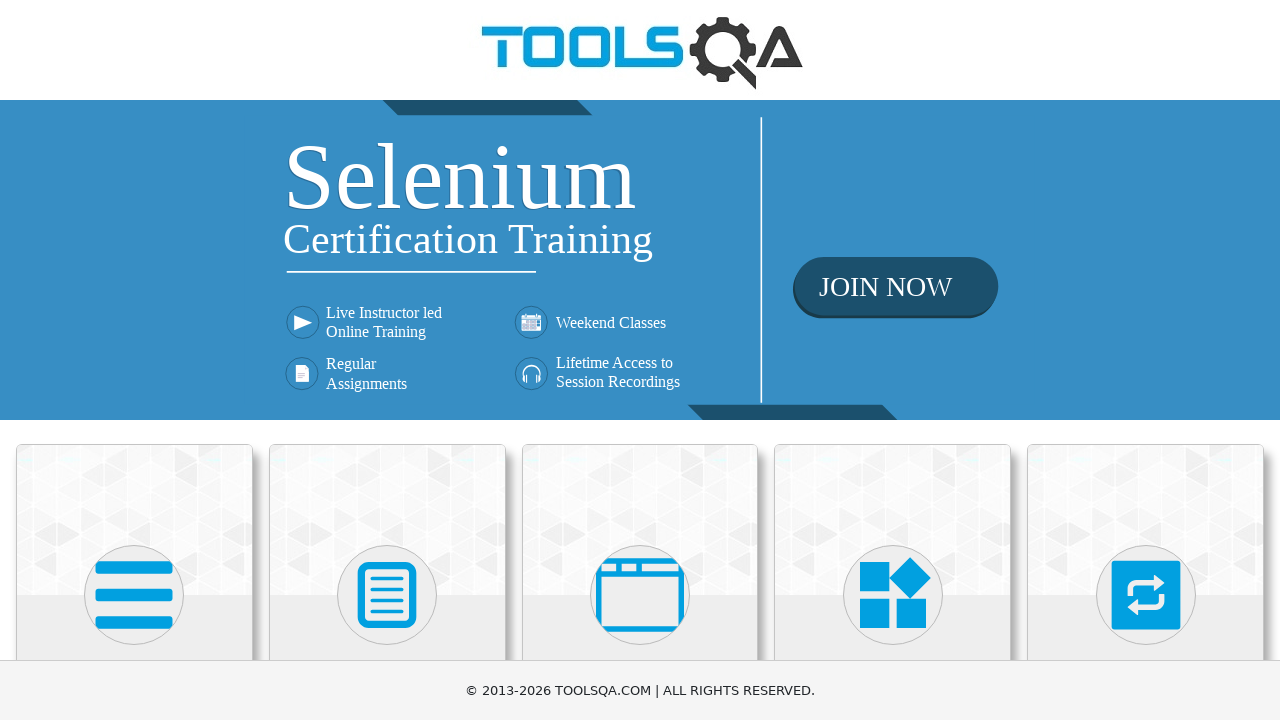

Clicked on the Elements card at (134, 520) on .card.mt-4.top-card
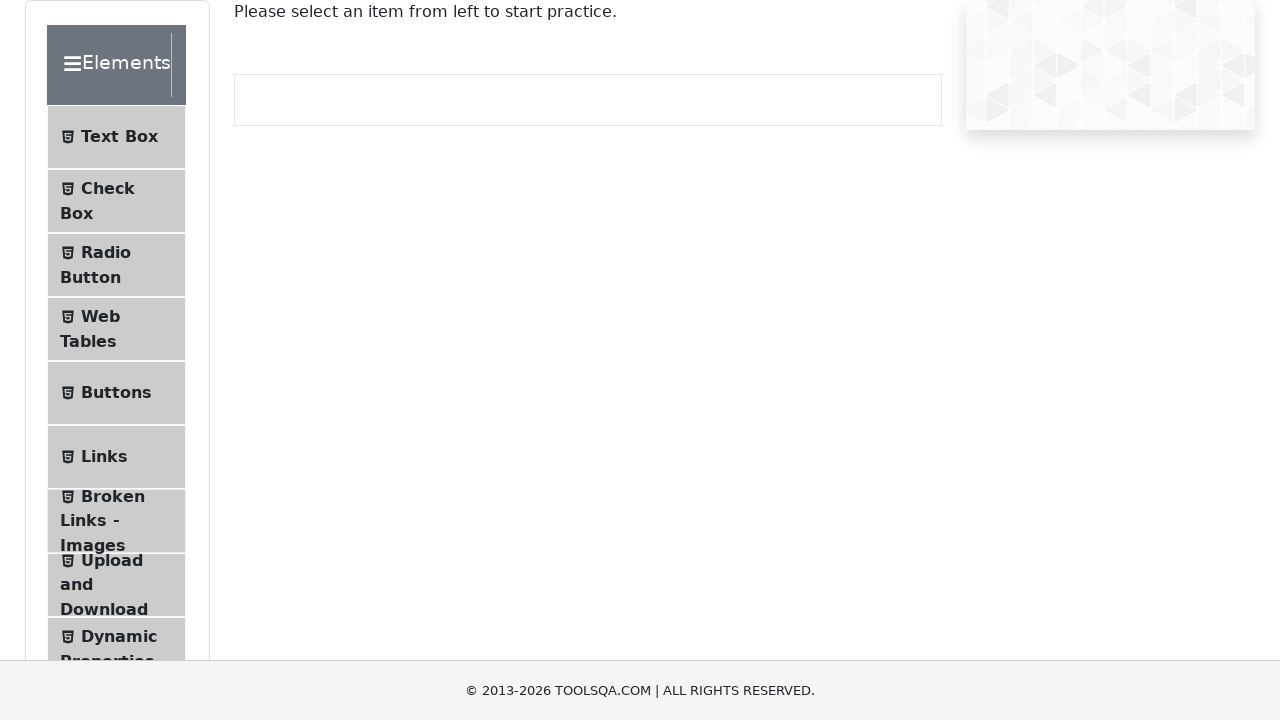

Clicked on Text Box menu item at (116, 137) on #item-0
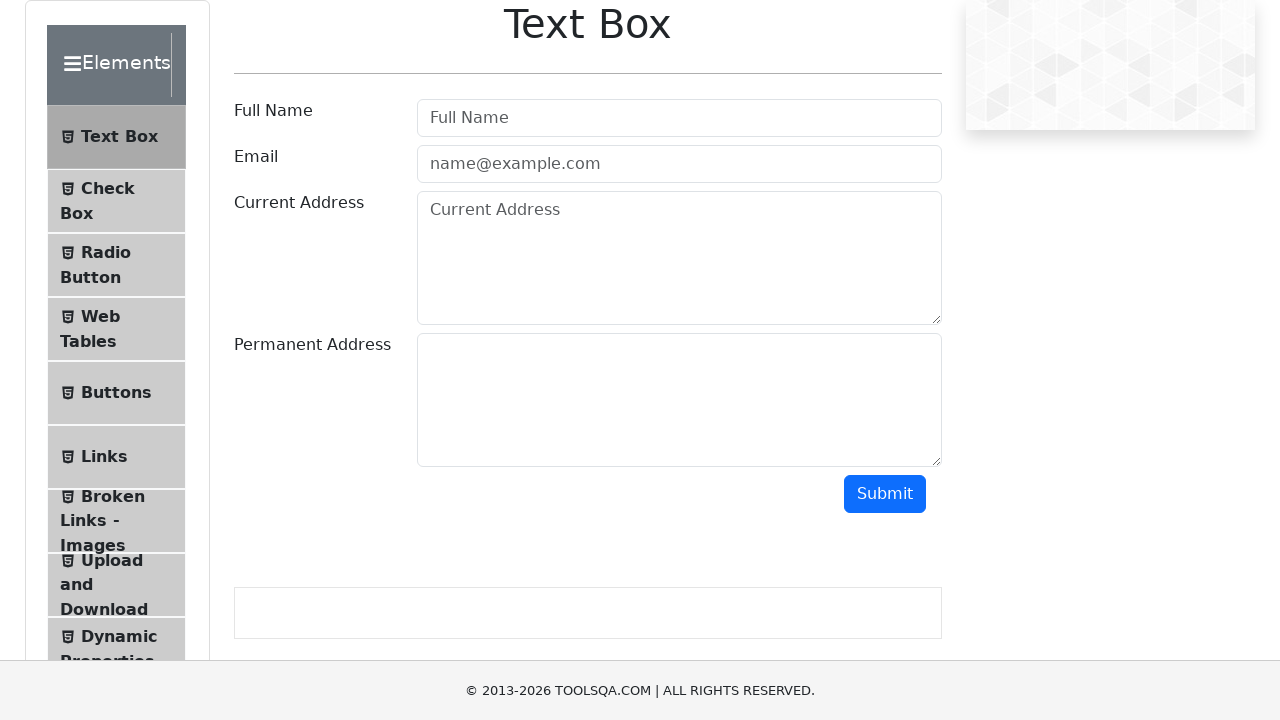

Filled in user name field with 'LucSim' on #userName
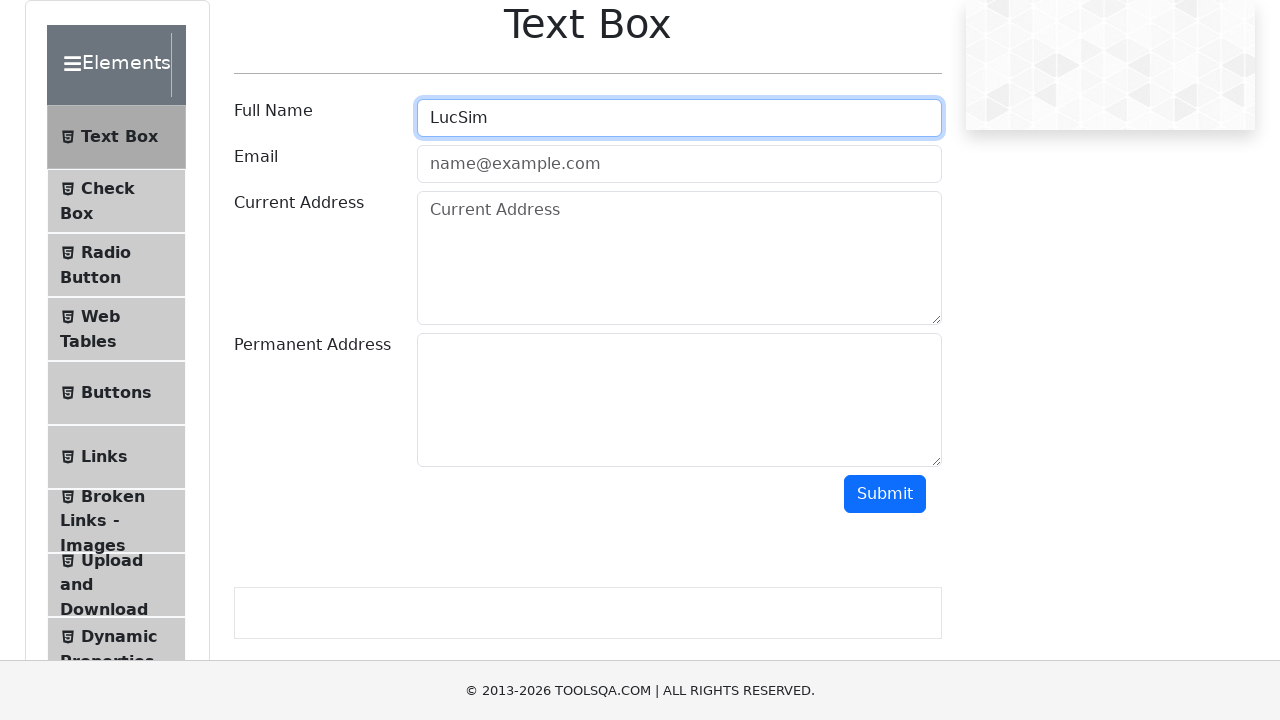

Filled in email field with 'luc.sim@example.com' on #userEmail
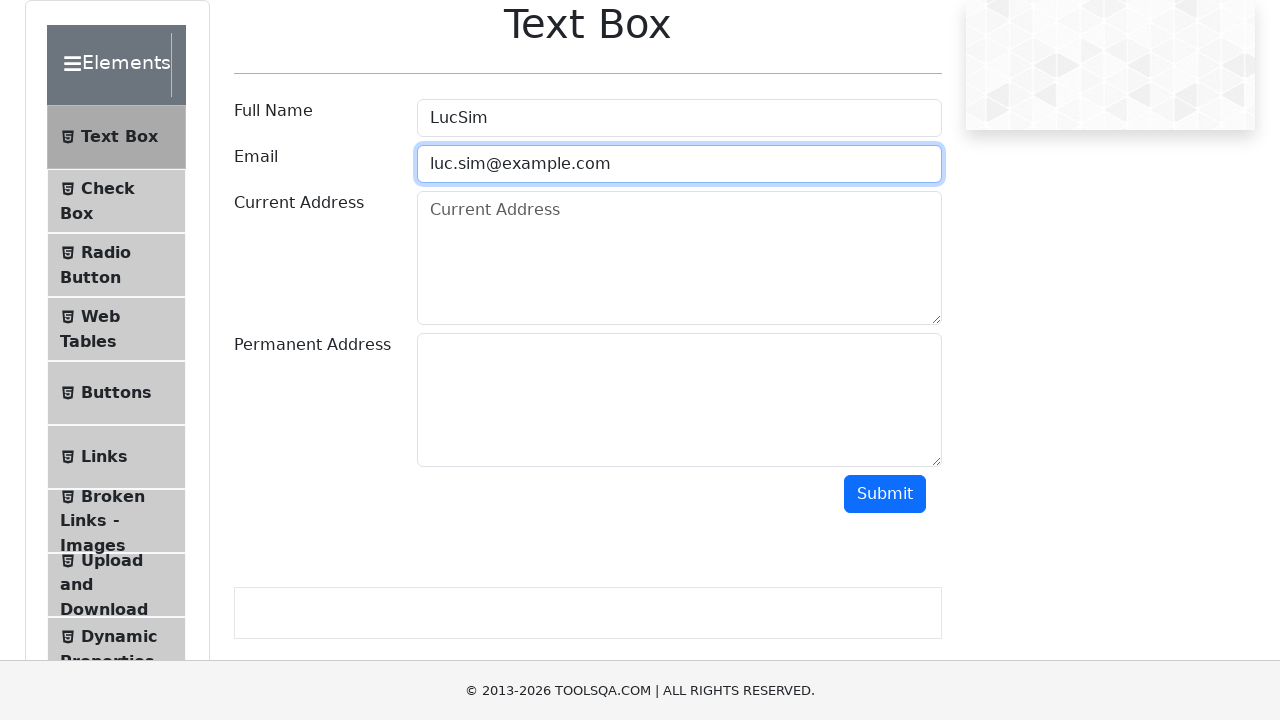

Filled in current address field with 'Bucuresti' on #currentAddress
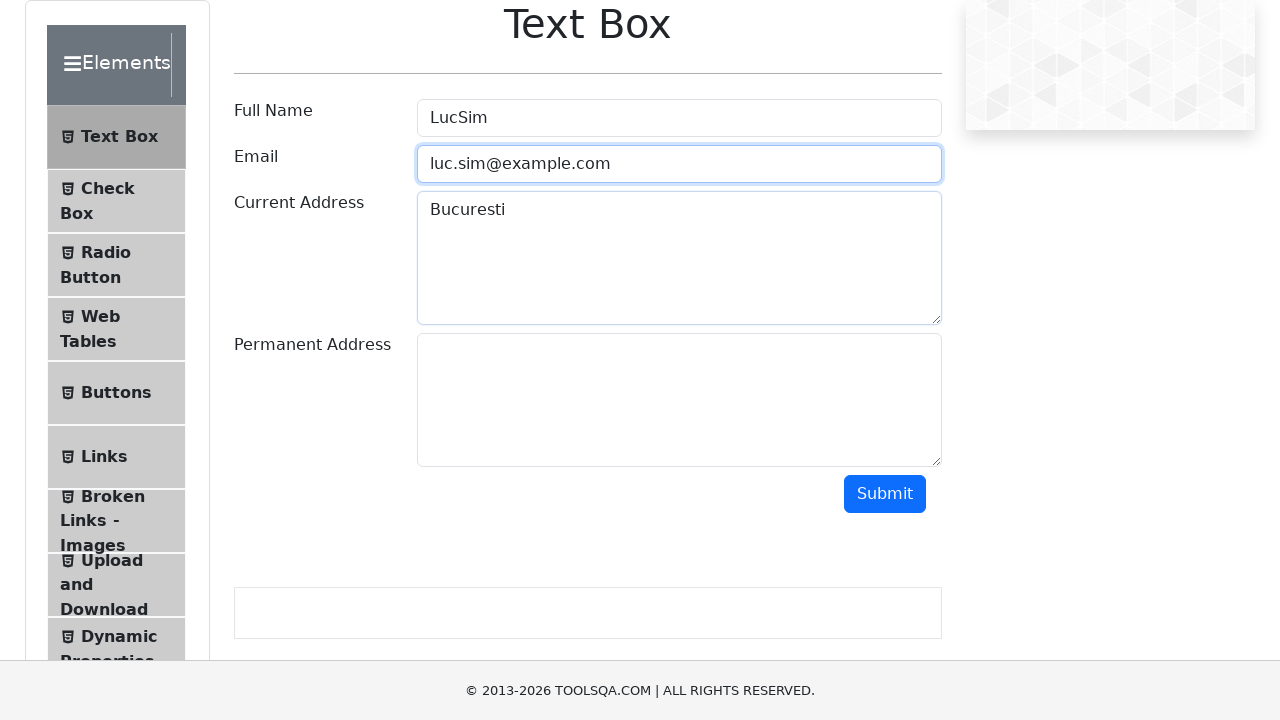

Filled in permanent address field with 'Cluj' on #permanentAddress
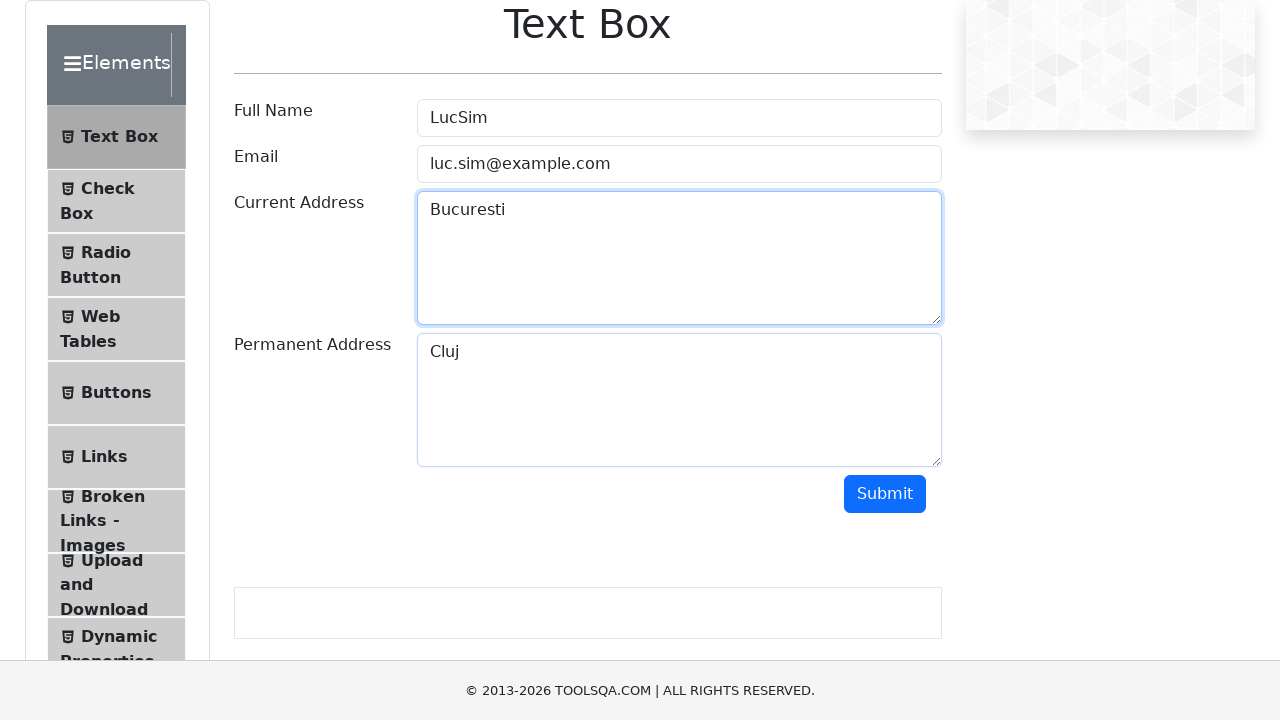

Clicked submit button to submit the form at (885, 494) on .btn.btn-primary
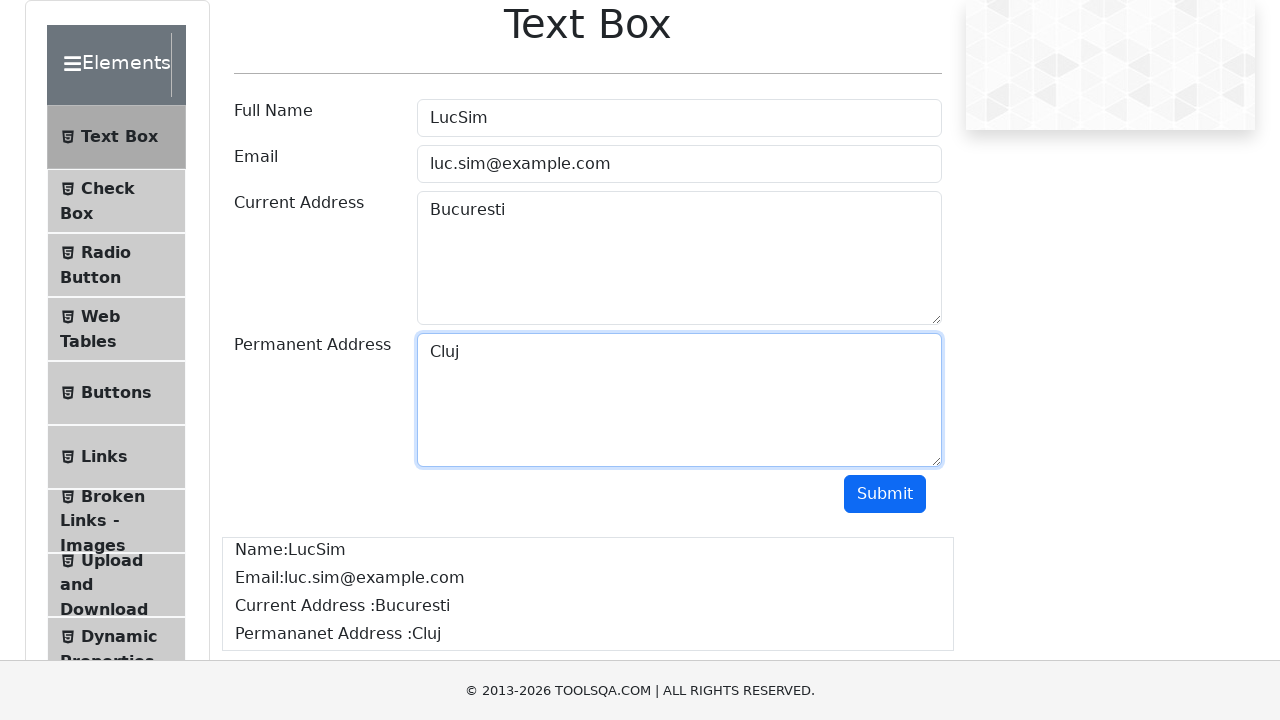

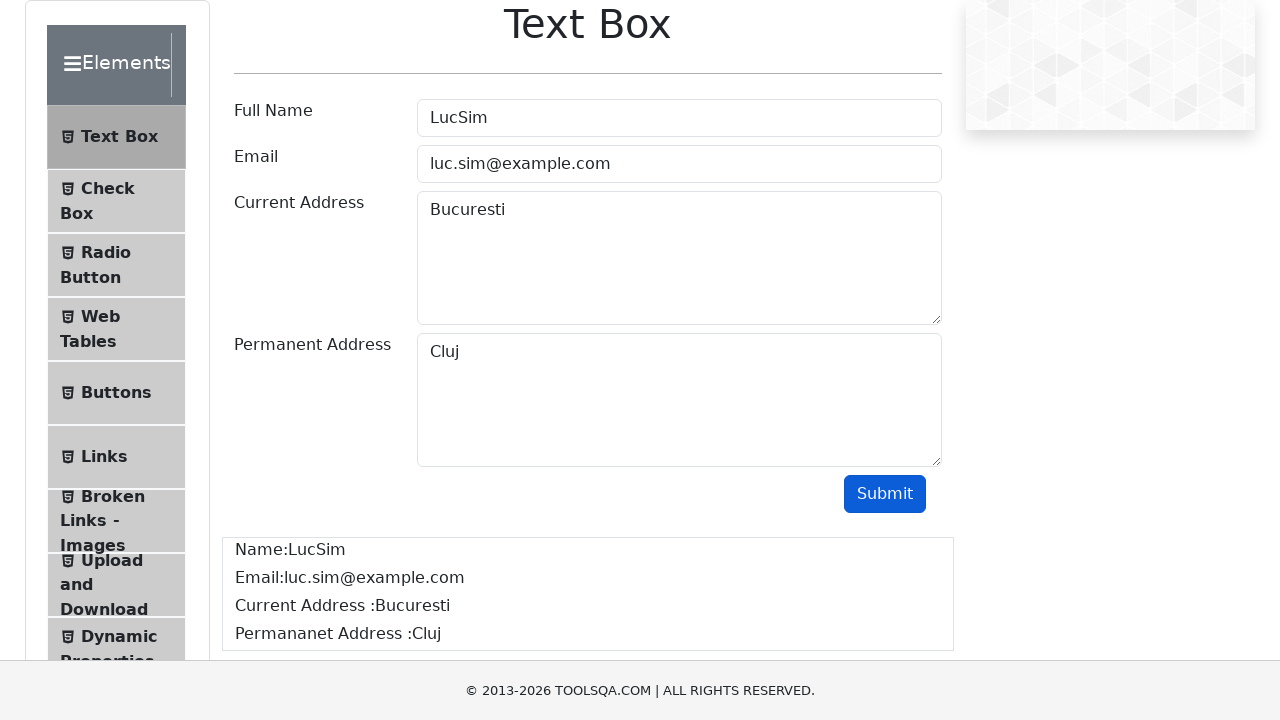